Tests that checkbox2 can be unchecked and then checked again by clicking on it

Starting URL: https://moatazeldebsy.github.io/test-automation-practices/#/checkboxes

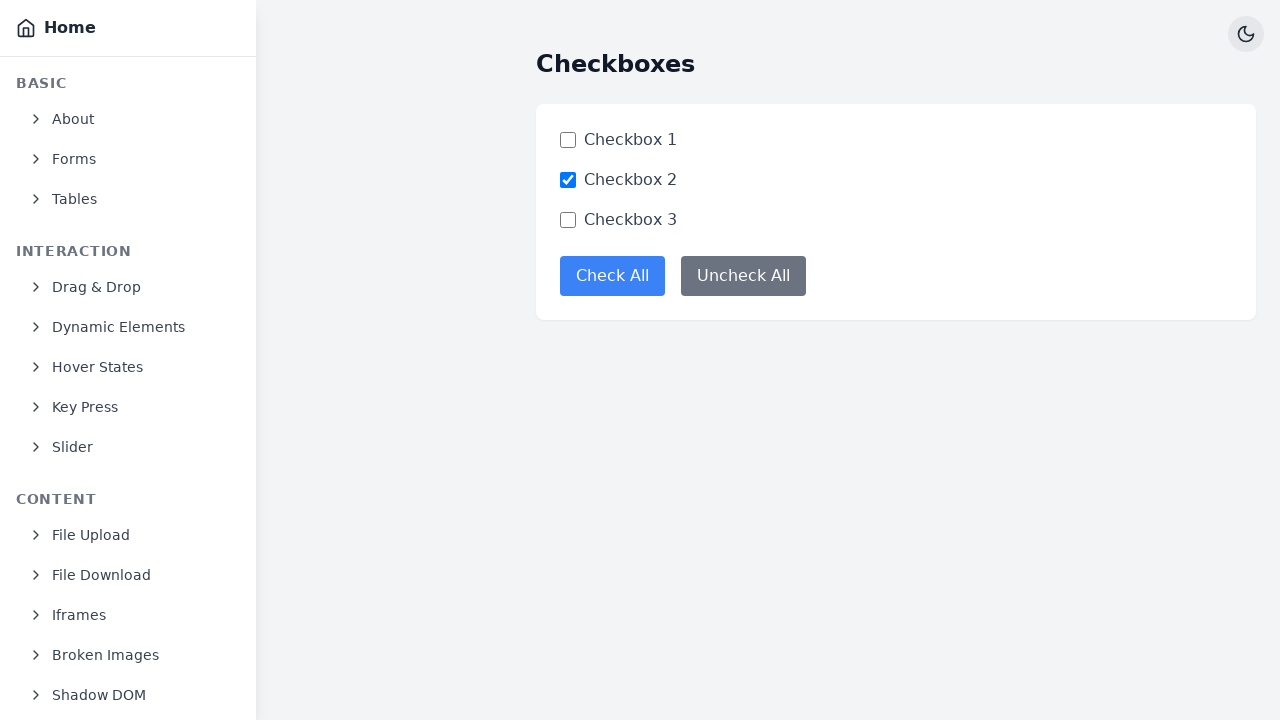

Located checkbox2 element
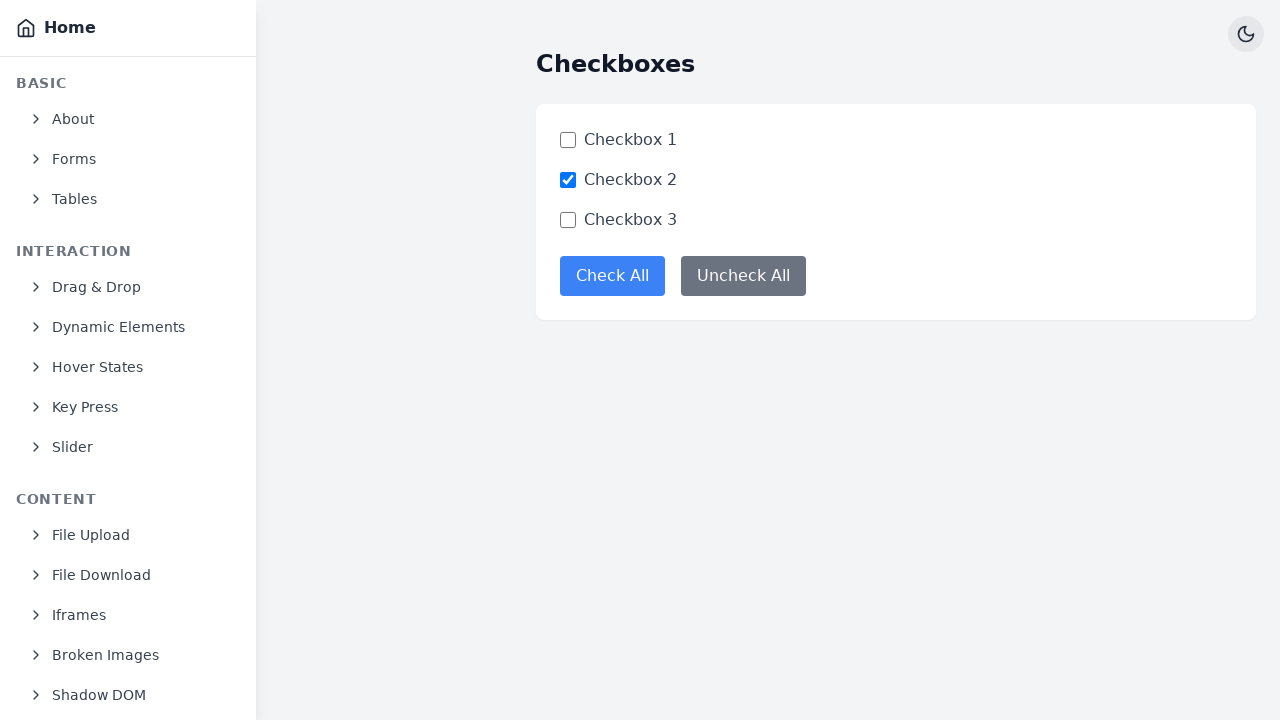

Clicked checkbox2 to uncheck it at (568, 180) on input[data-test='checkbox-checkbox2']
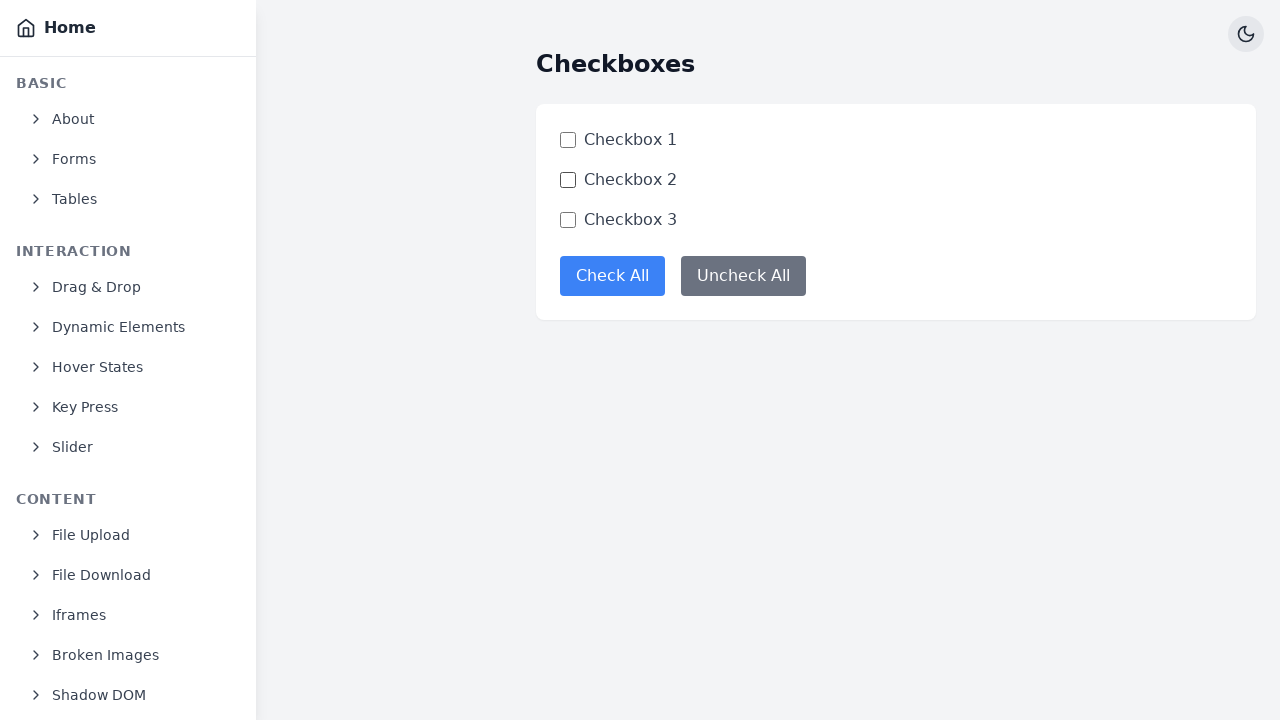

Verified checkbox2 is unchecked
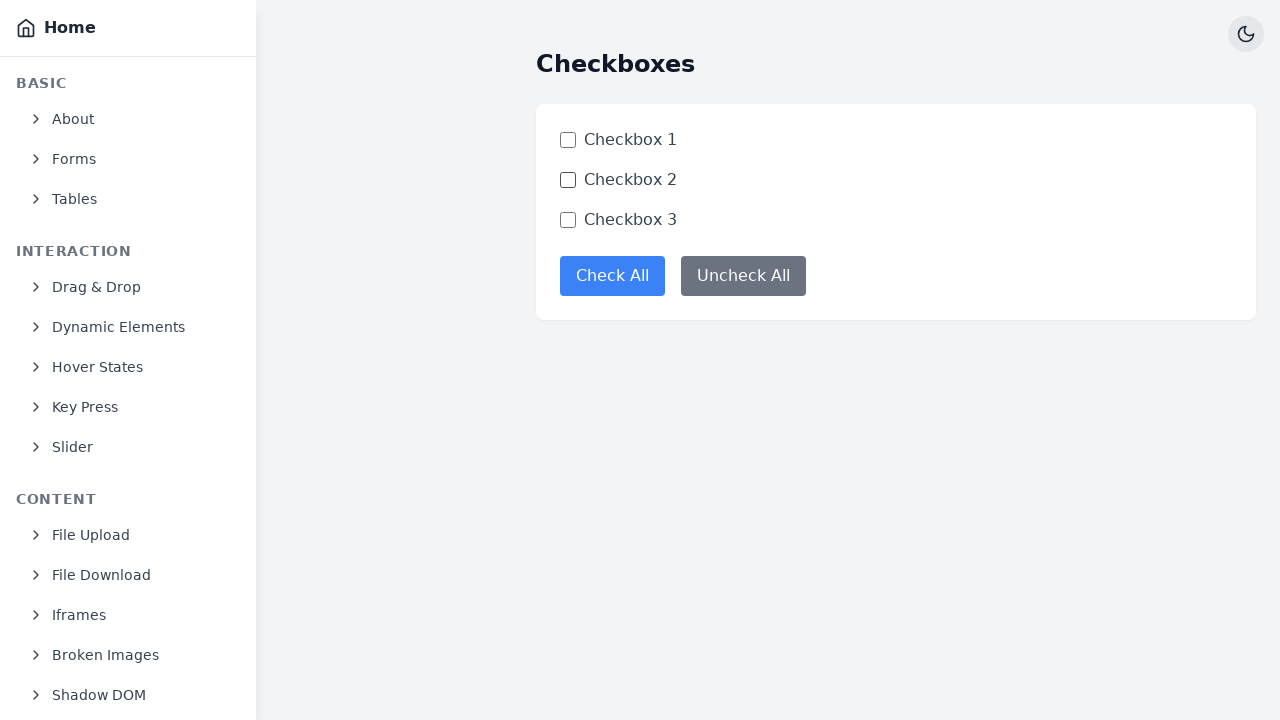

Clicked checkbox2 to check it at (568, 180) on input[data-test='checkbox-checkbox2']
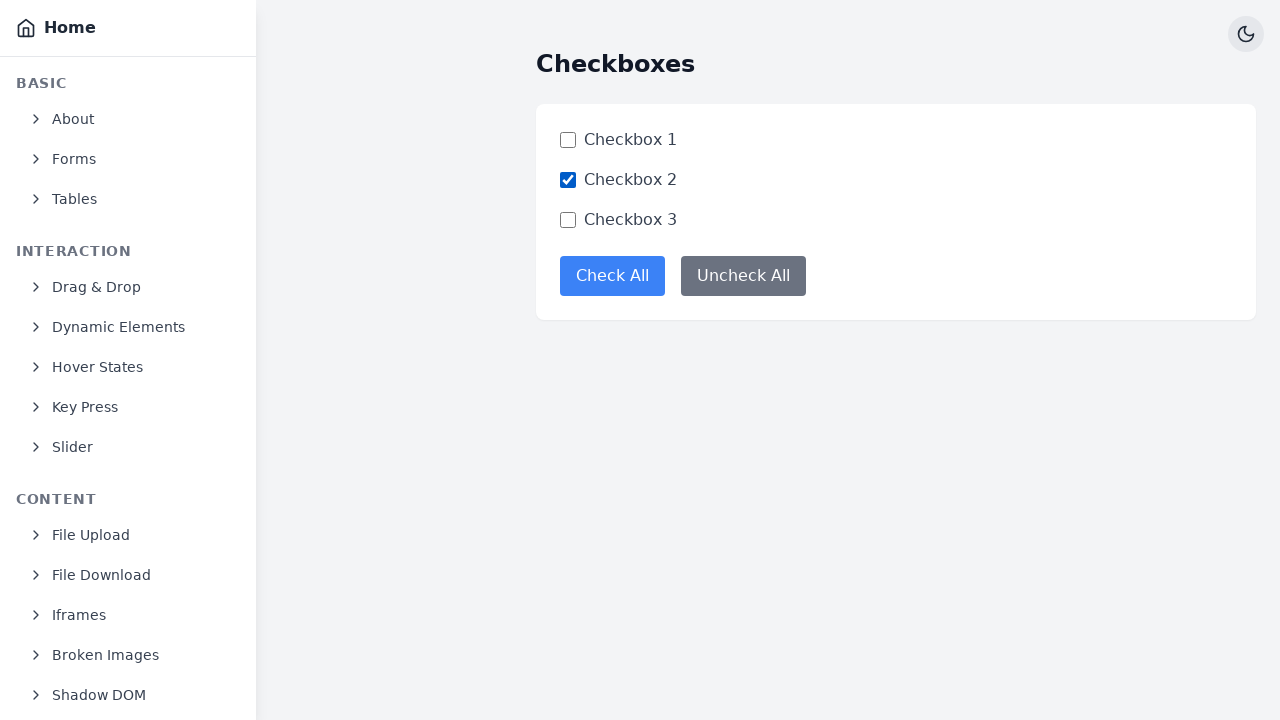

Verified checkbox2 is checked
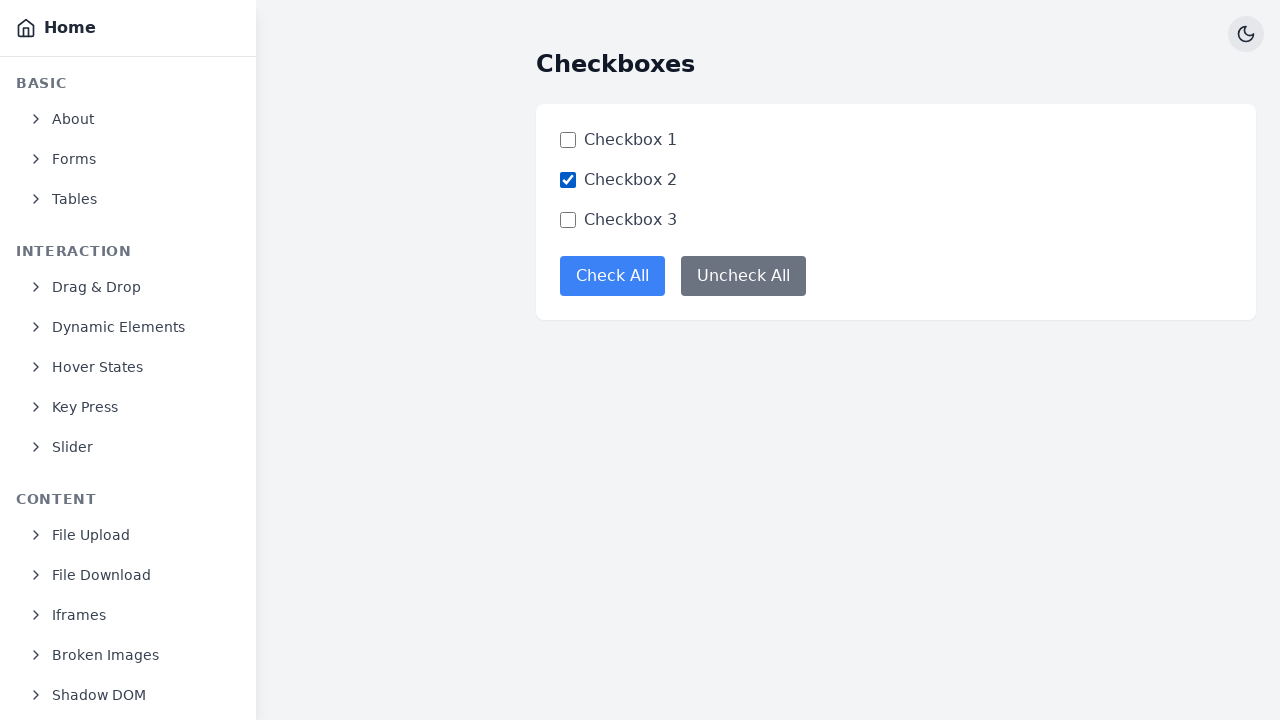

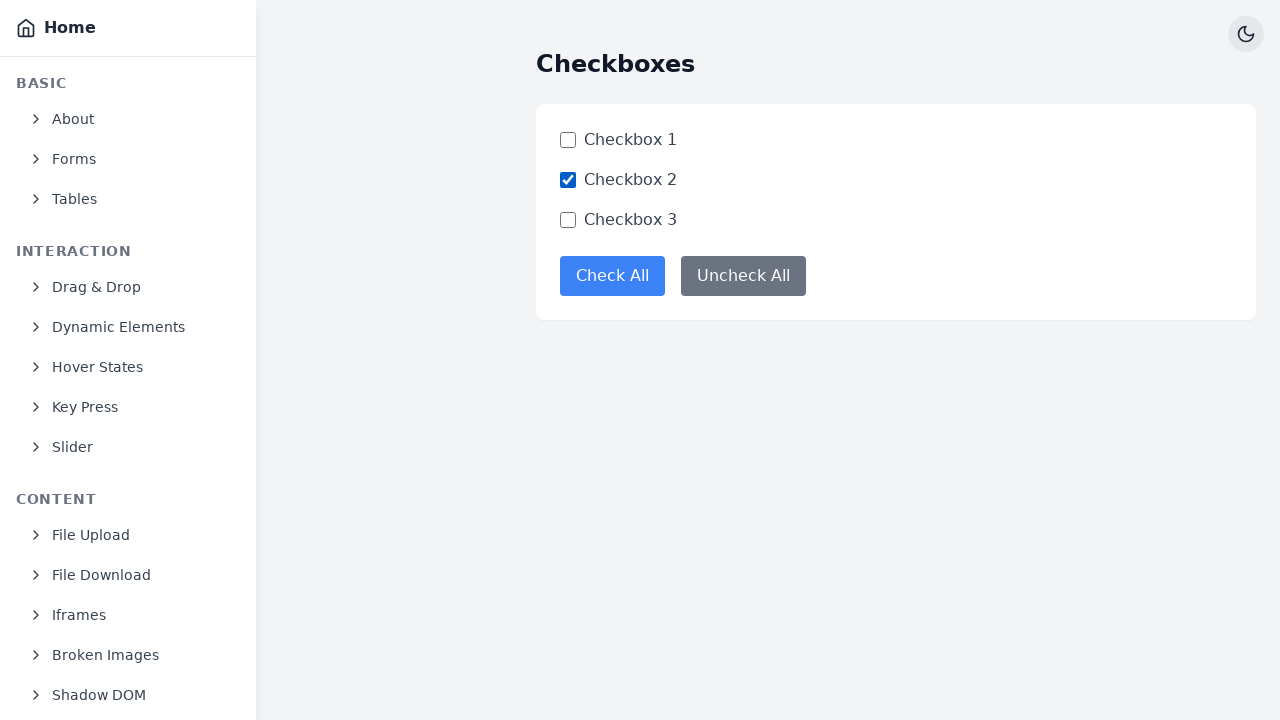